Tests the user registration form on ParaBank by filling out all required fields (personal information, address, contact details, and account credentials) and submitting the registration.

Starting URL: https://parabank.parasoft.com/parabank/register.htm

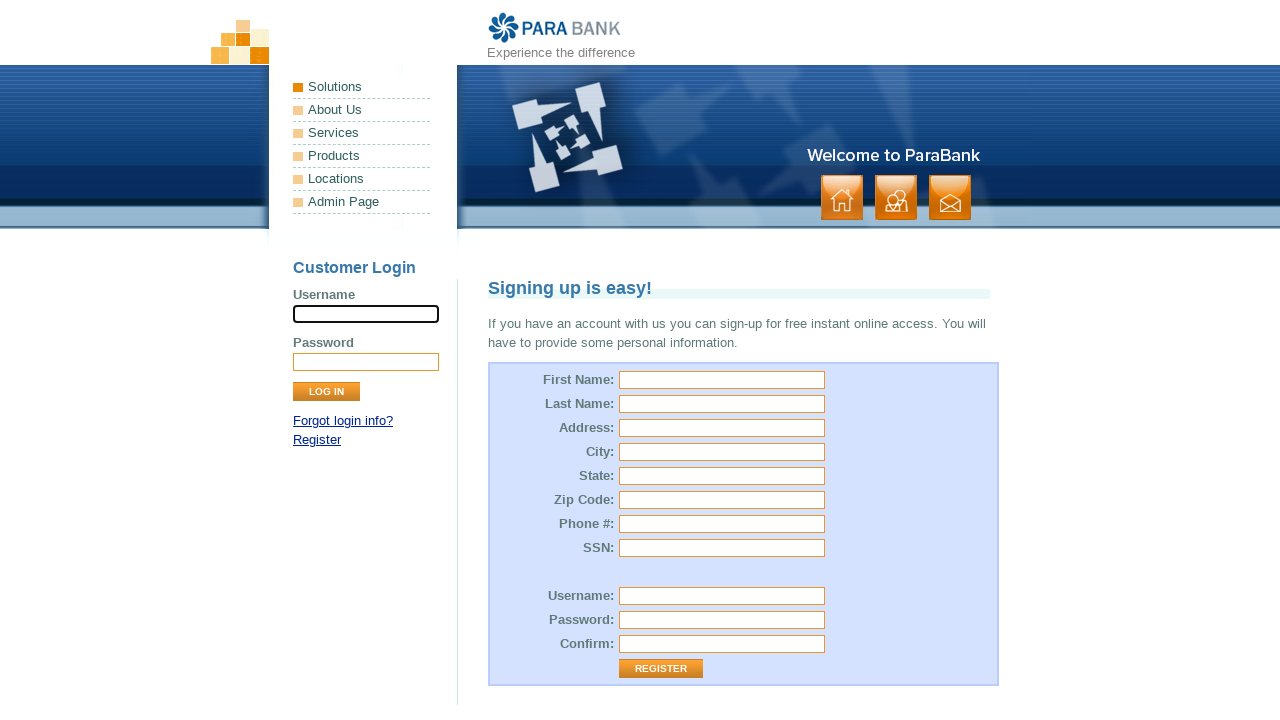

Filled first name field with 'Marcus Chen' on #customer\.firstName
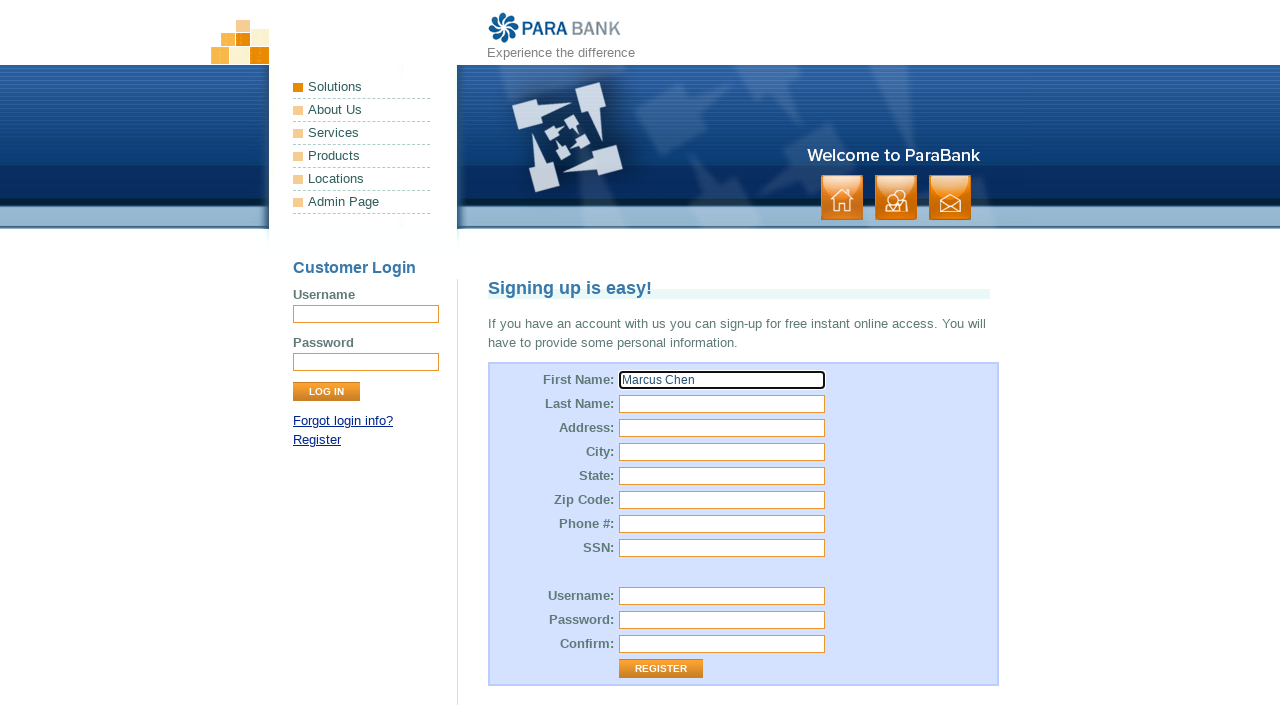

Filled last name field with 'Patterson' on #customer\.lastName
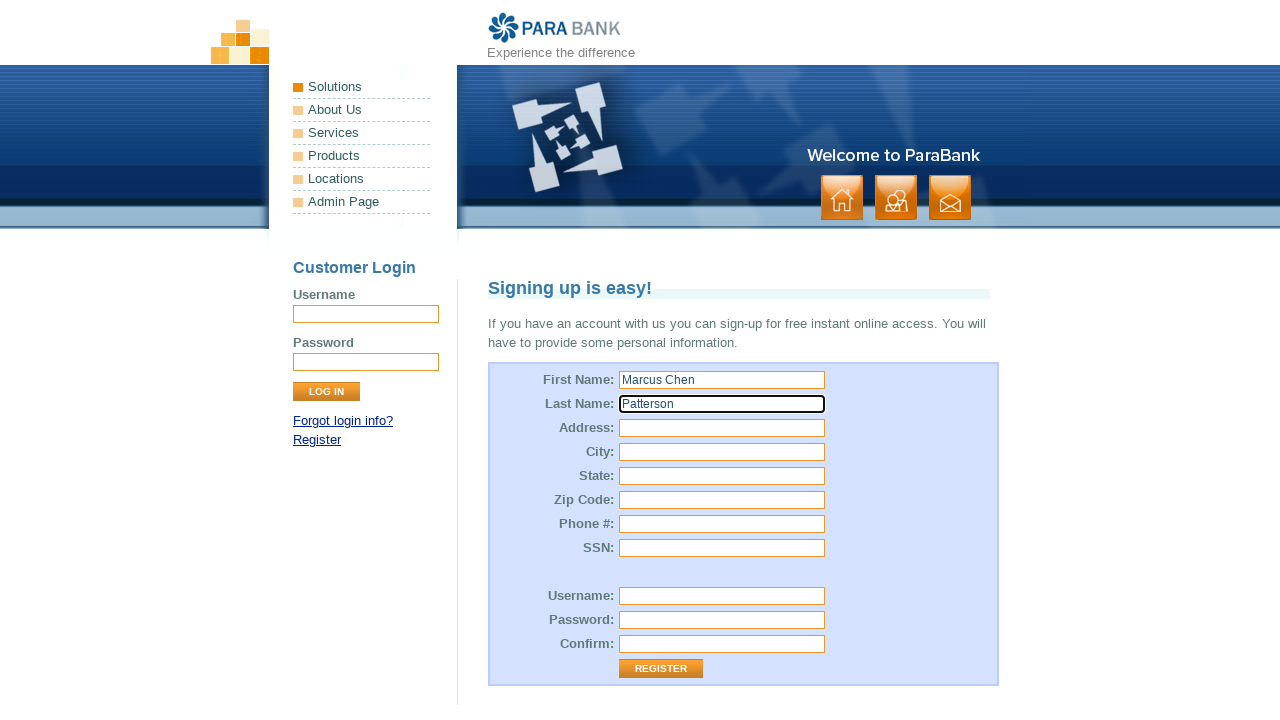

Filled street address field with '742 Maple Avenue' on #customer\.address\.street
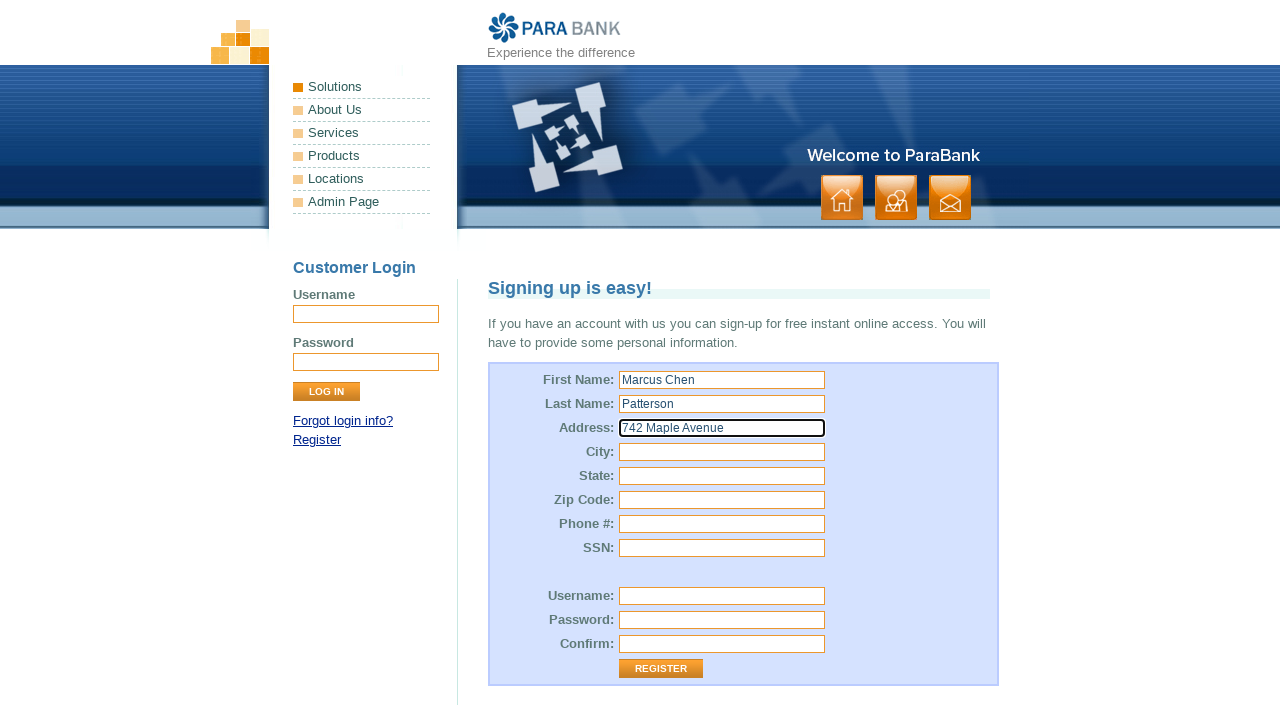

Filled city field with 'Denver' on #customer\.address\.city
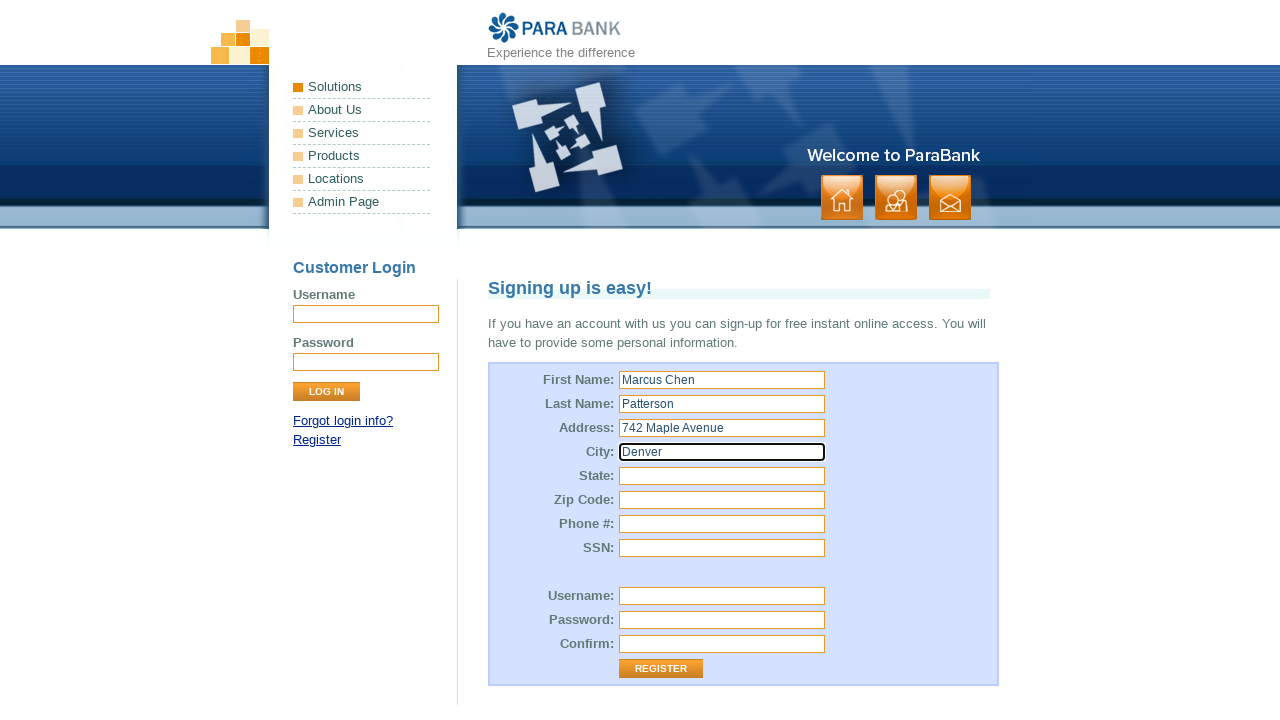

Filled state field with 'CO' on #customer\.address\.state
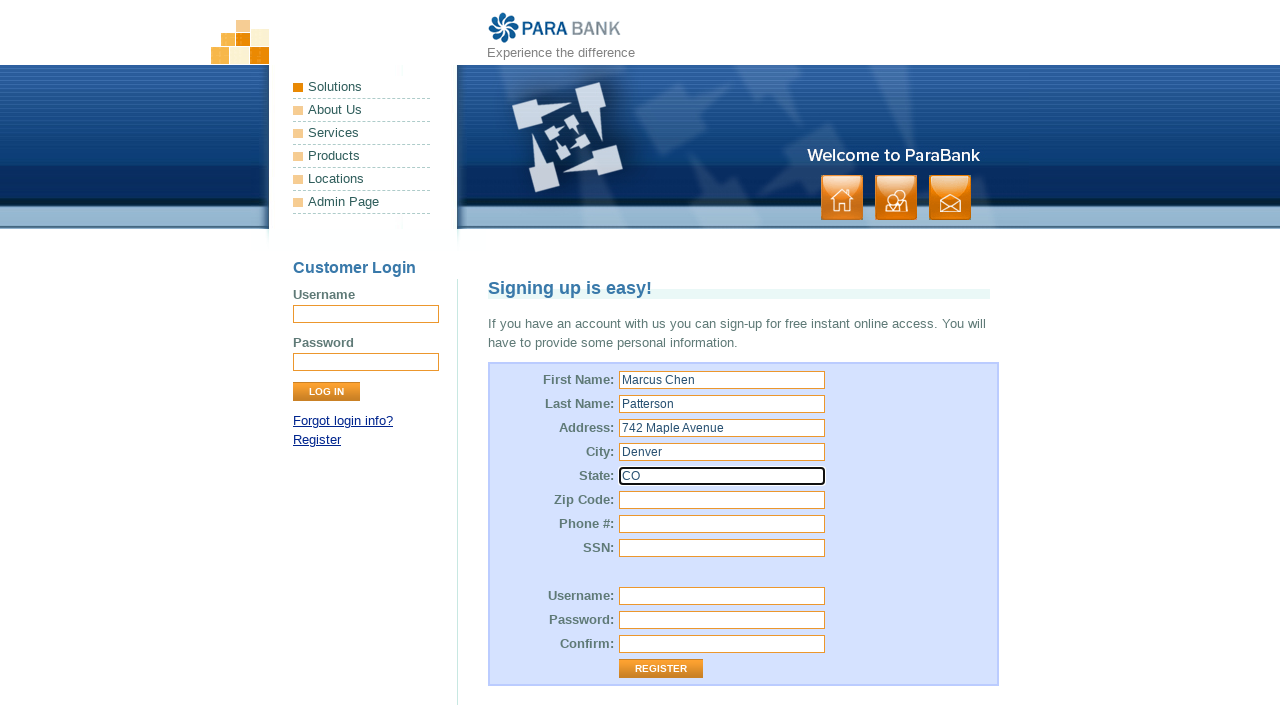

Filled zip code field with '80202' on #customer\.address\.zipCode
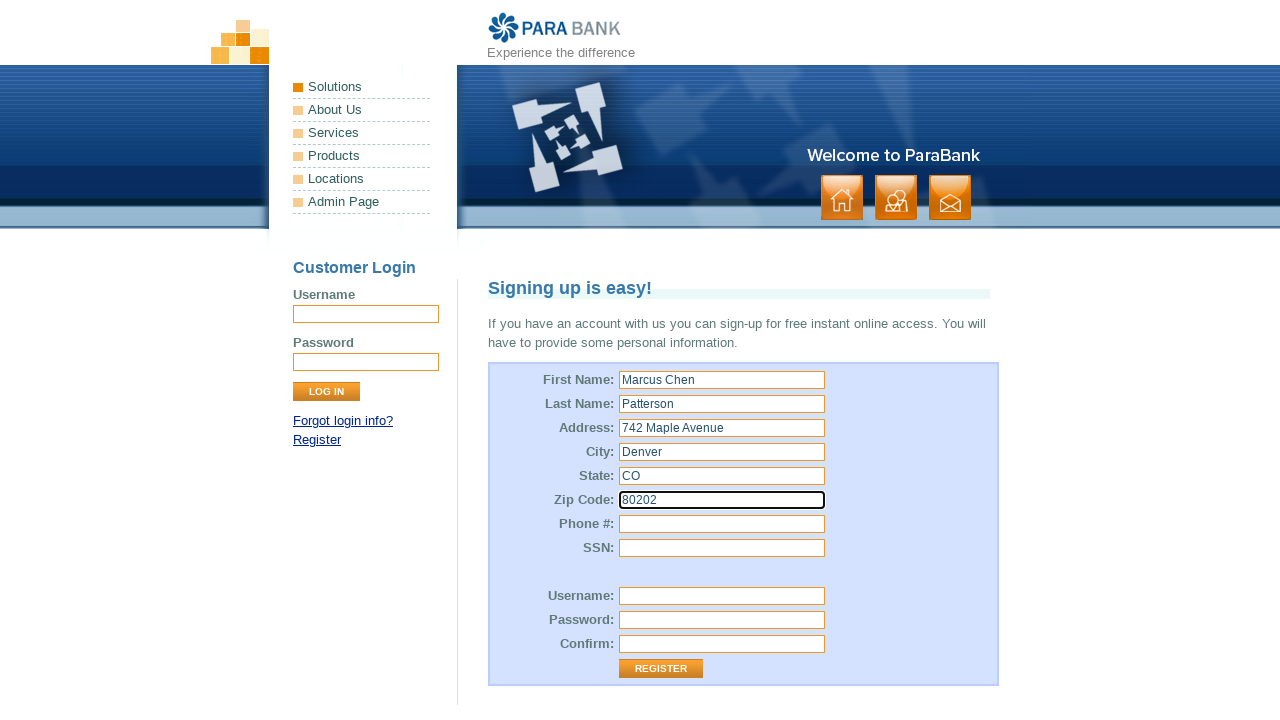

Filled phone number field with '303-555-1234' on #customer\.phoneNumber
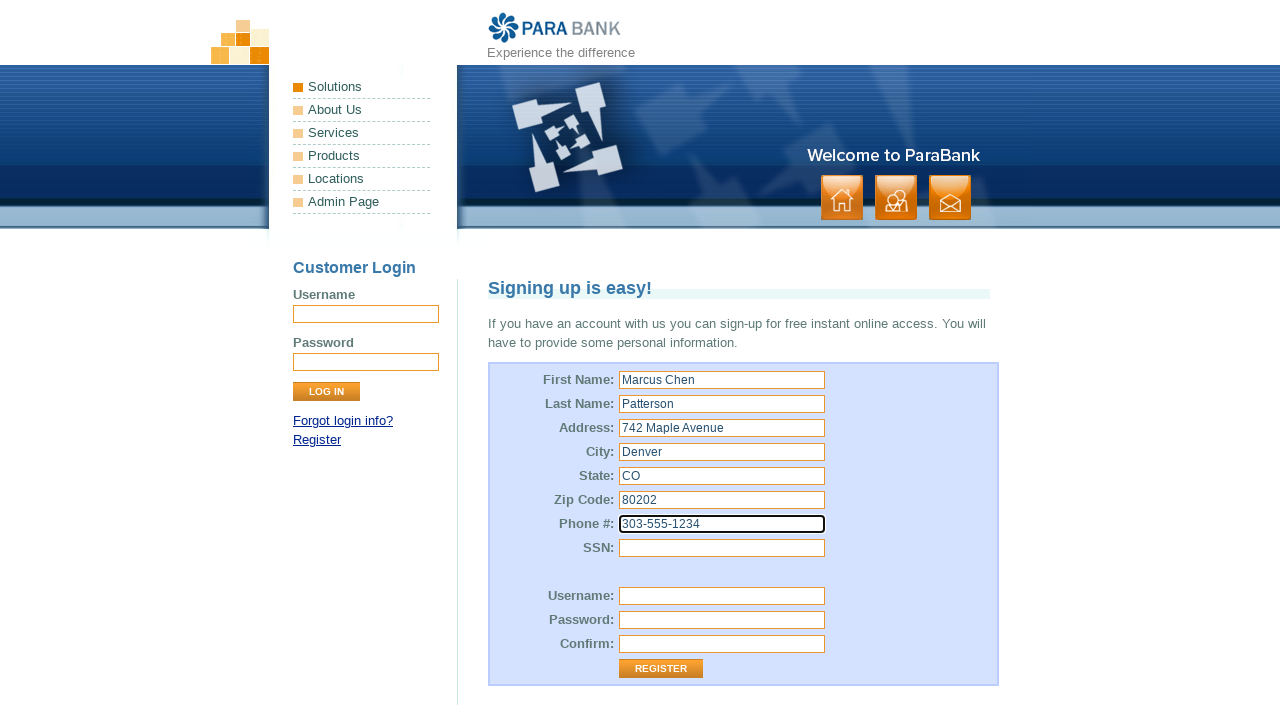

Filled SSN field with '123456789' on #customer\.ssn
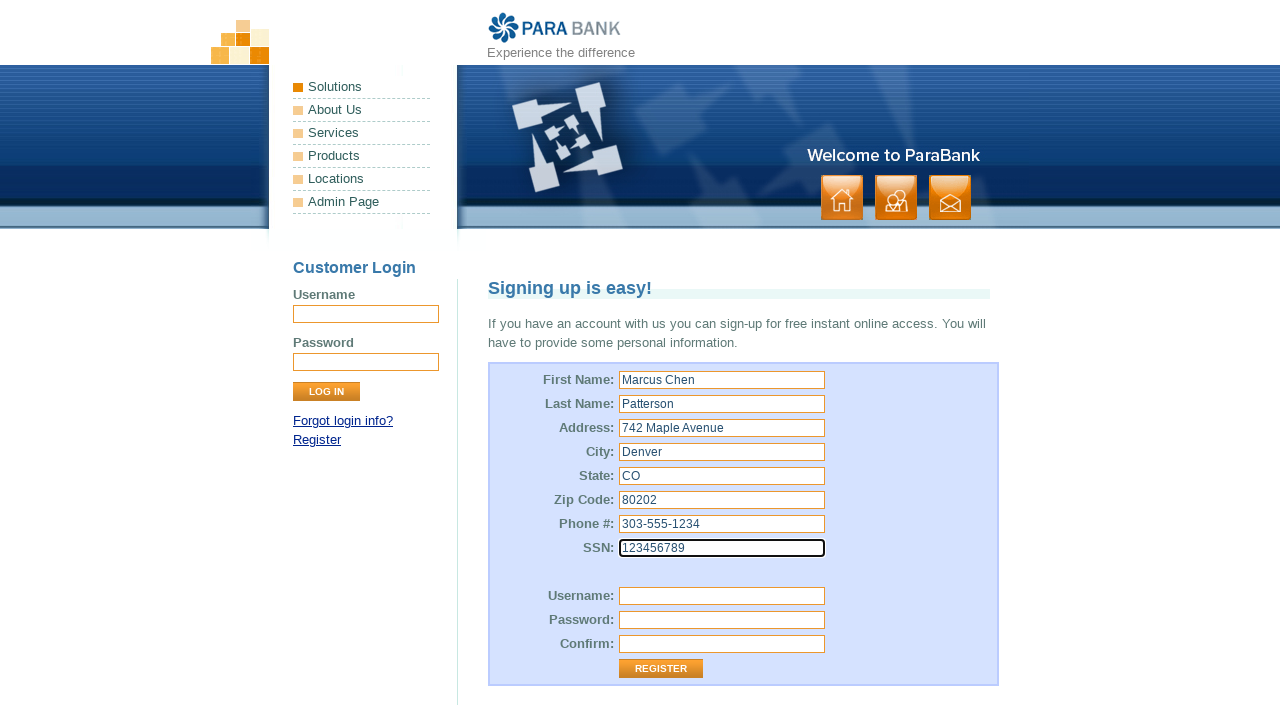

Filled username field with 'mchen2024' on #customer\.username
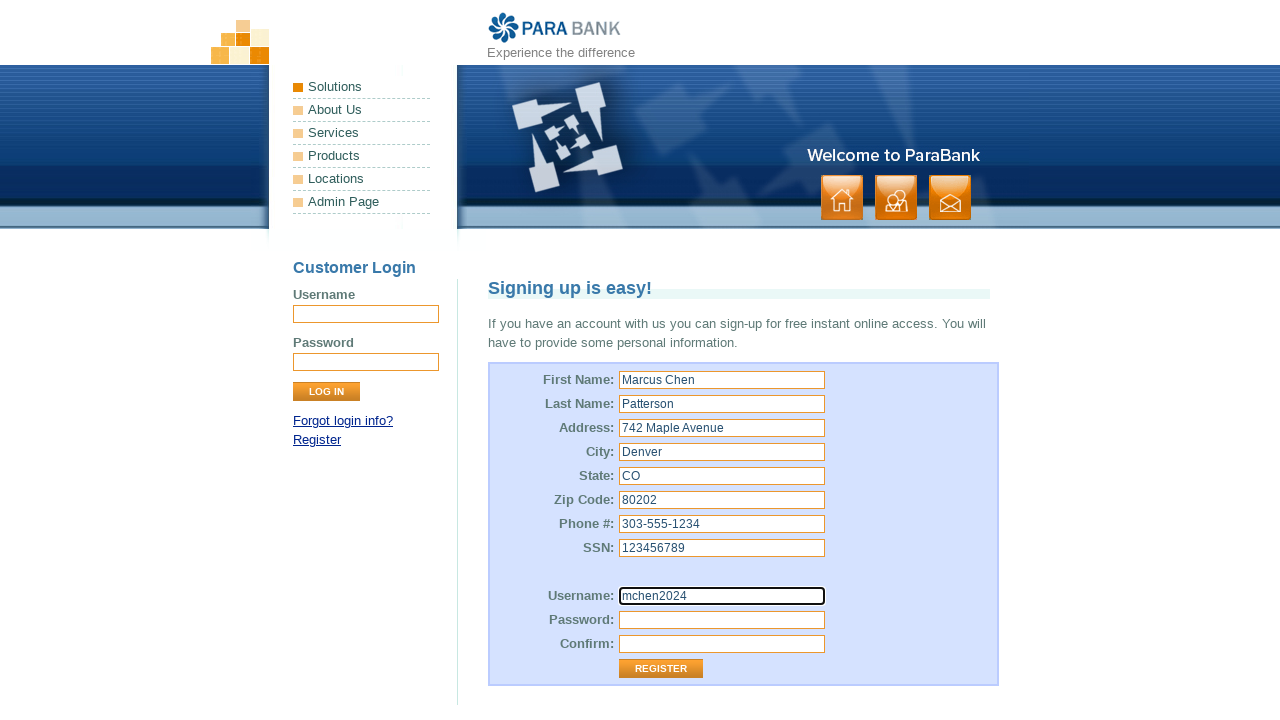

Filled password field with 'SecurePass99' on #customer\.password
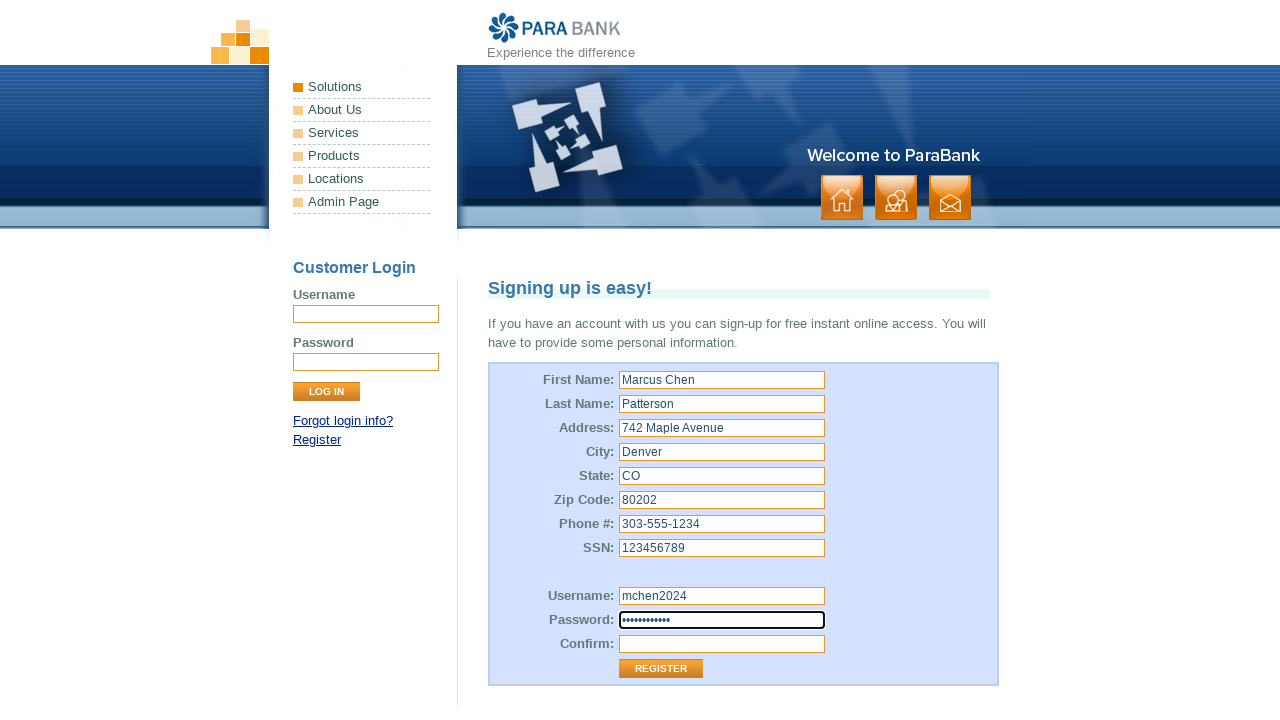

Filled repeated password field with 'SecurePass99' on #repeatedPassword
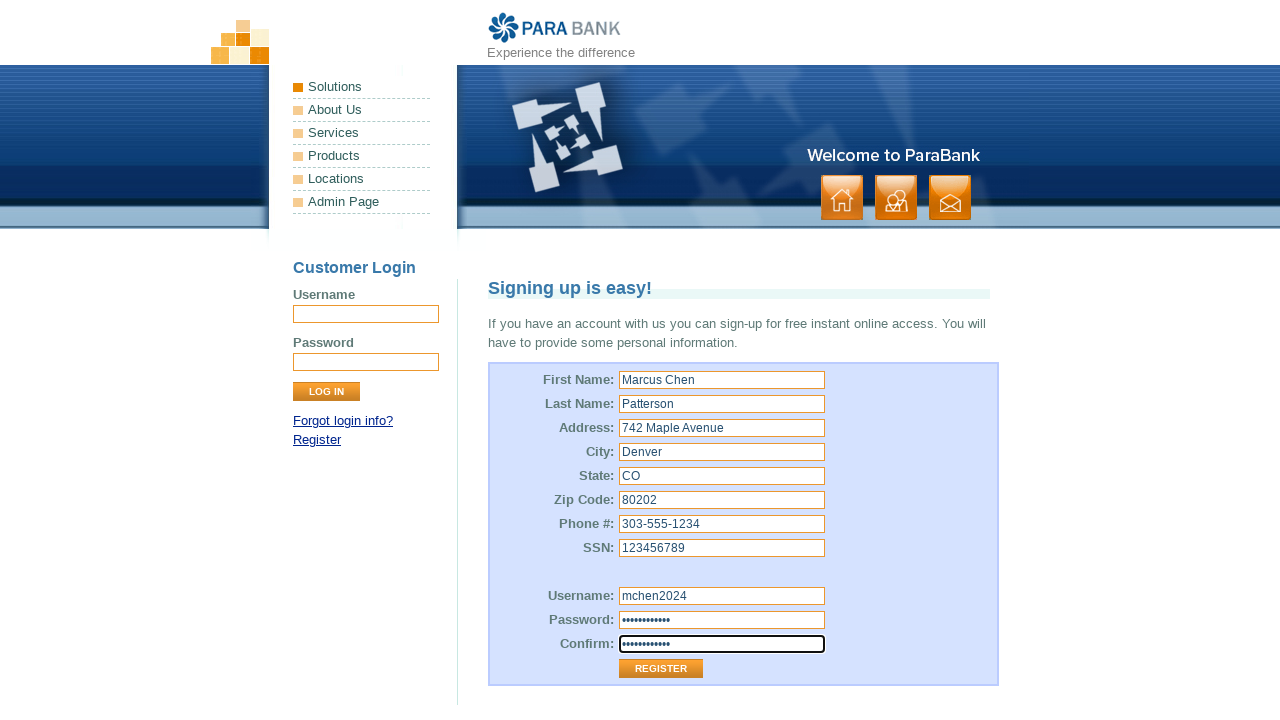

Clicked register button to submit form at (896, 198) on .button
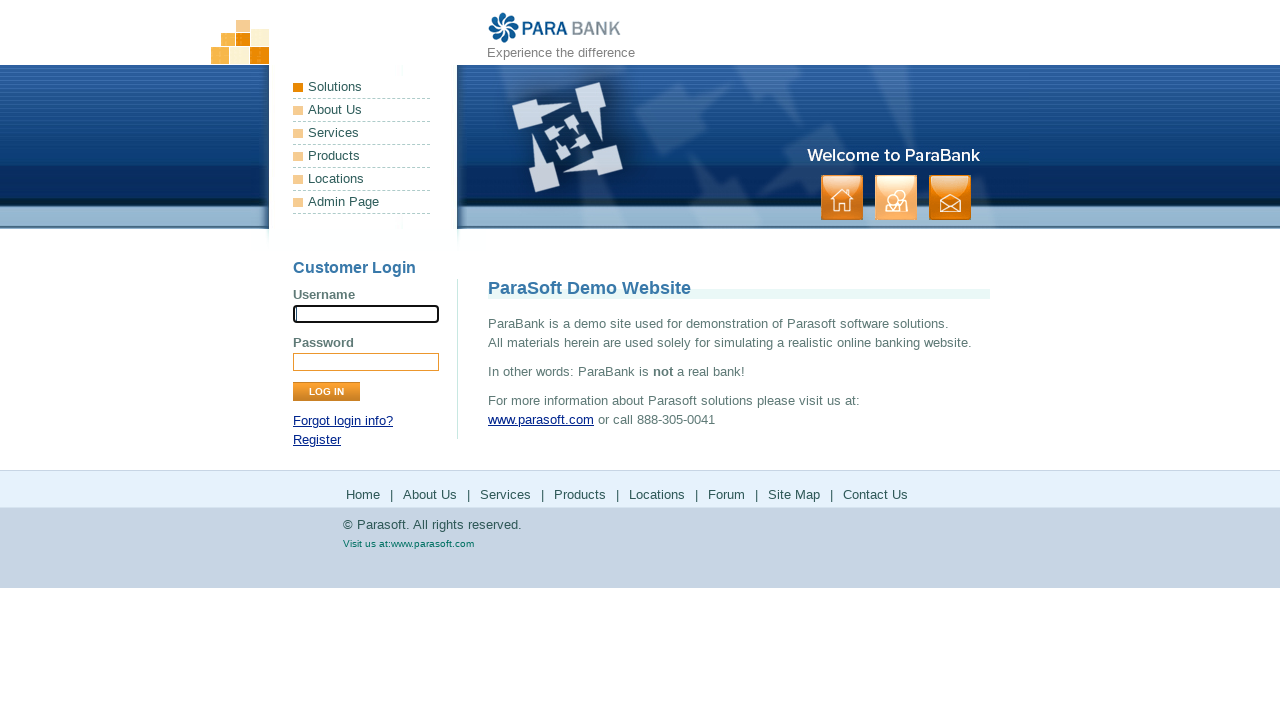

Registration completed and page loaded
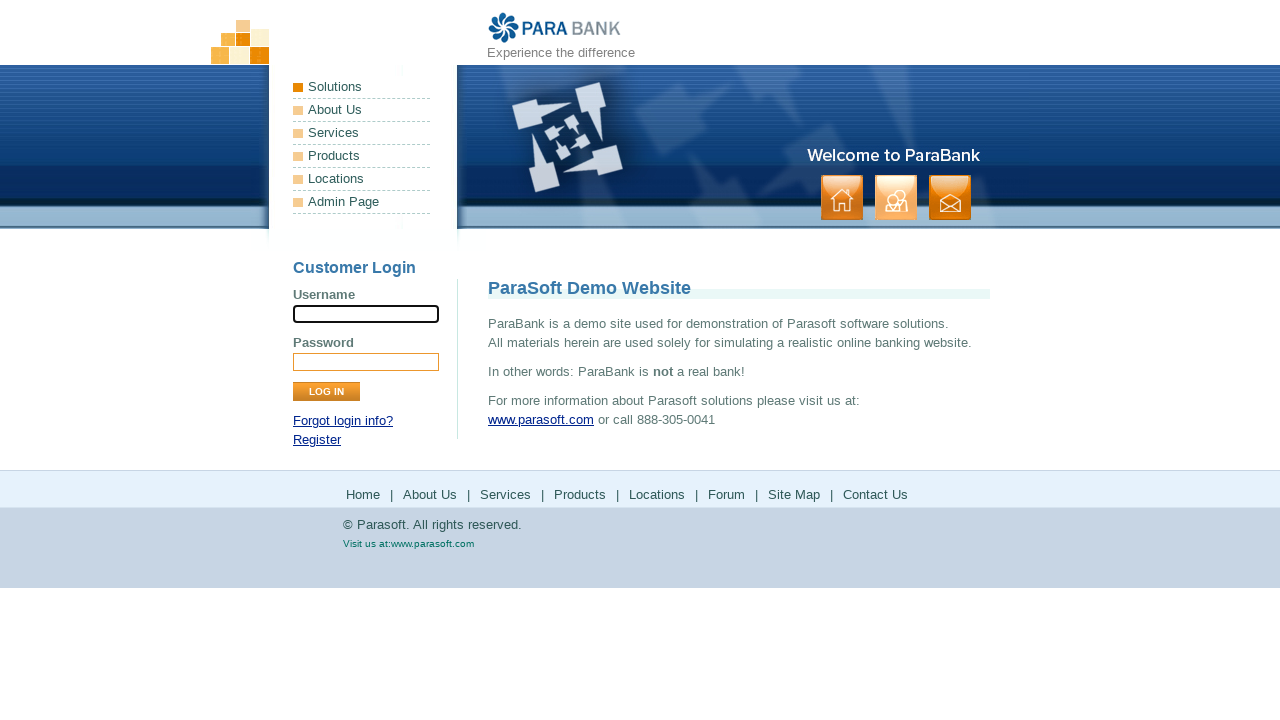

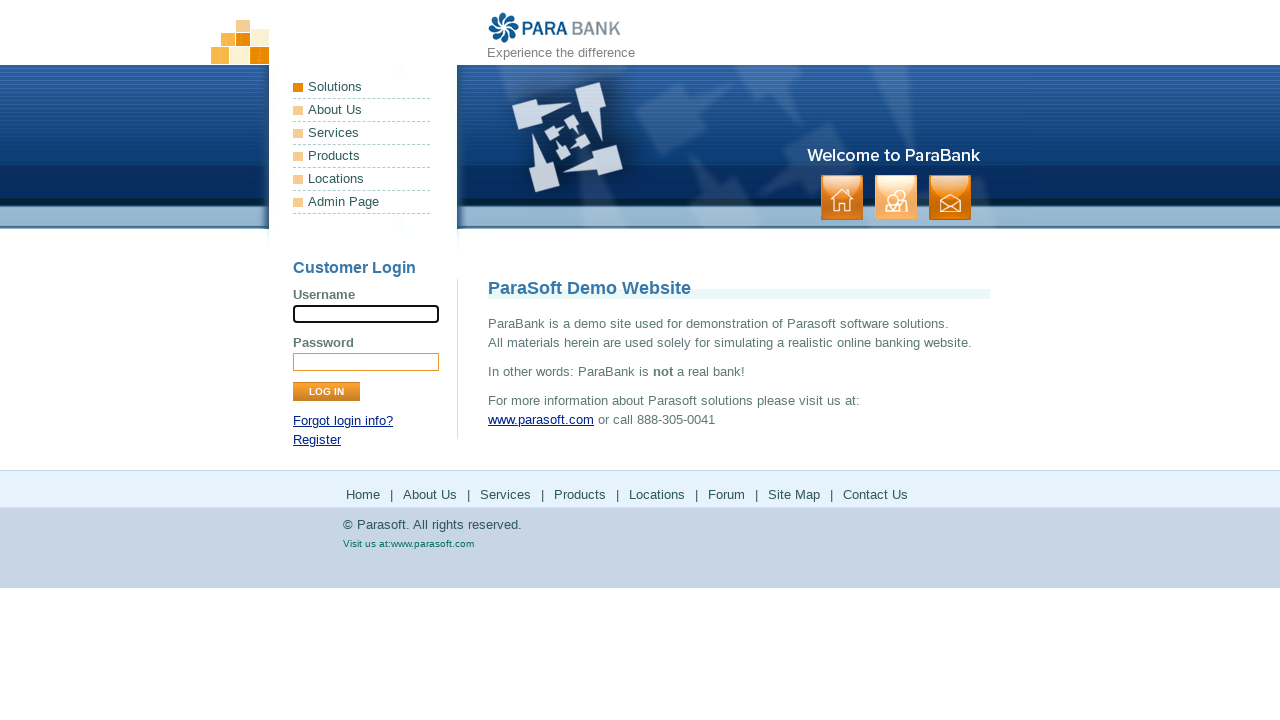